Tests JavaScript prompt alert functionality by clicking a button to trigger a prompt, entering text into the prompt, and accepting it.

Starting URL: https://demoqa.com/alerts

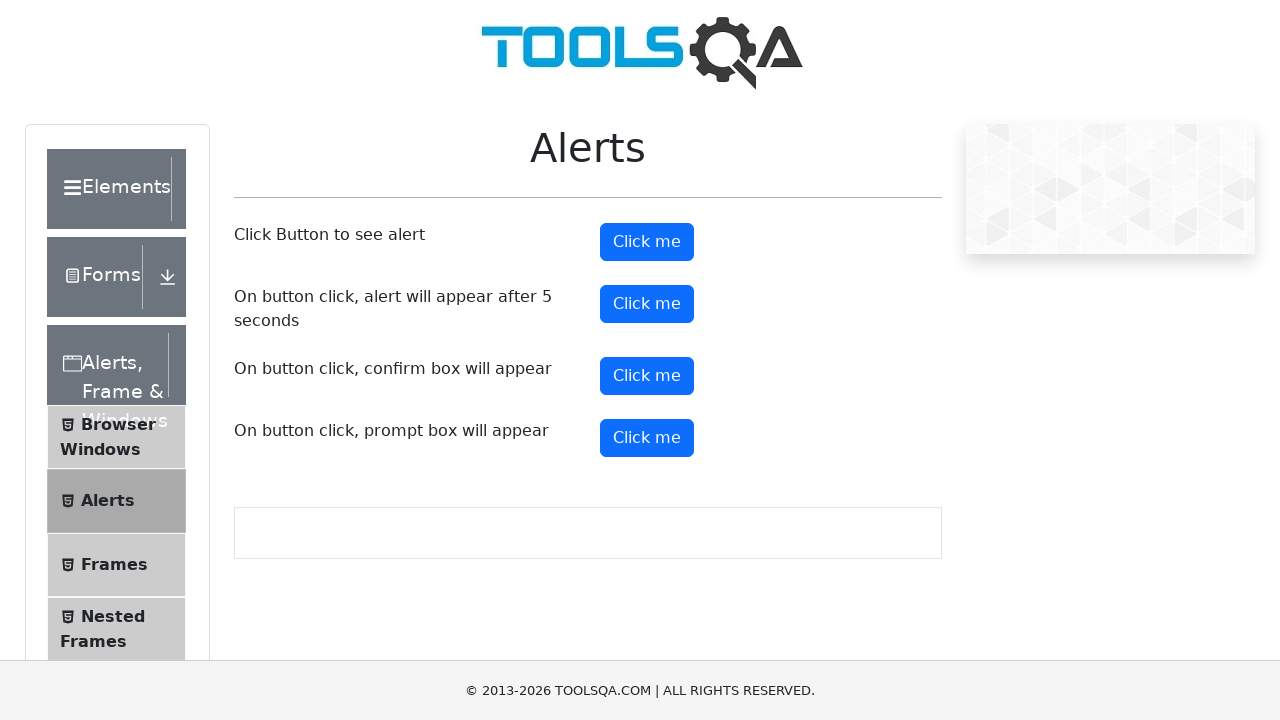

Set up dialog handler to accept prompt with text 'Learning Selenium'
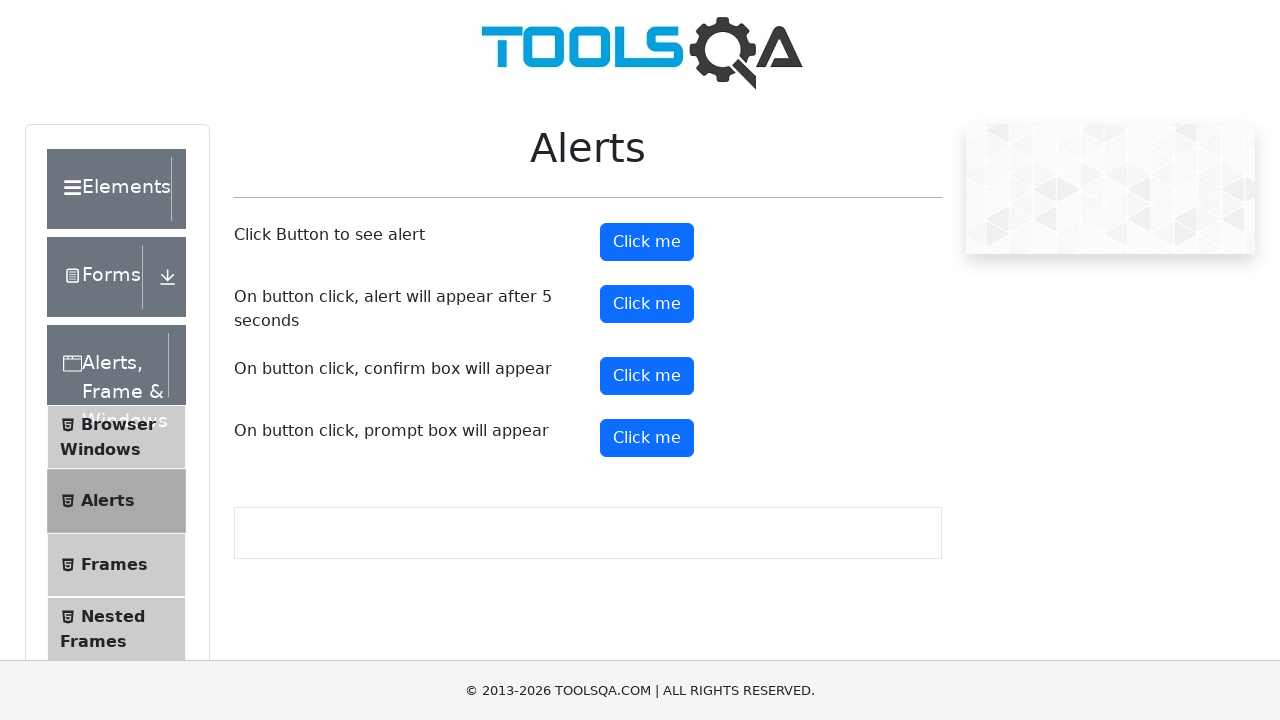

Clicked prompt button to trigger JavaScript prompt alert at (647, 438) on #promtButton
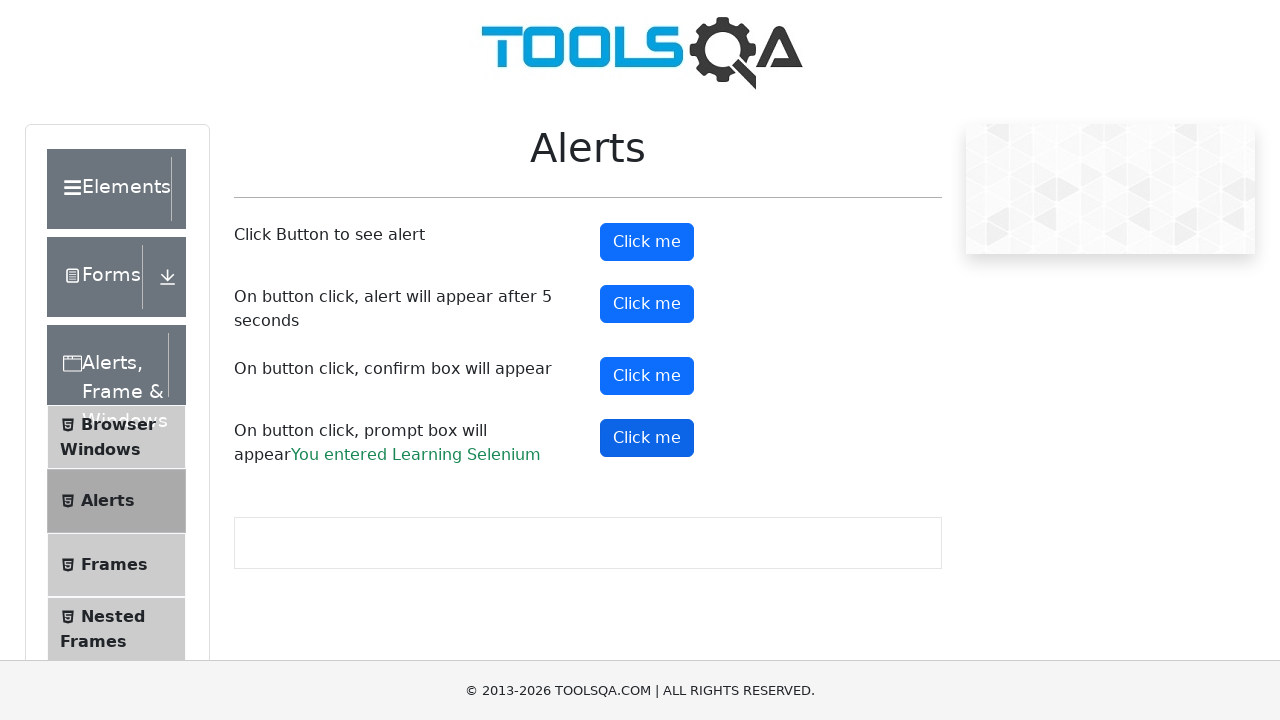

Waited for dialog interaction to complete
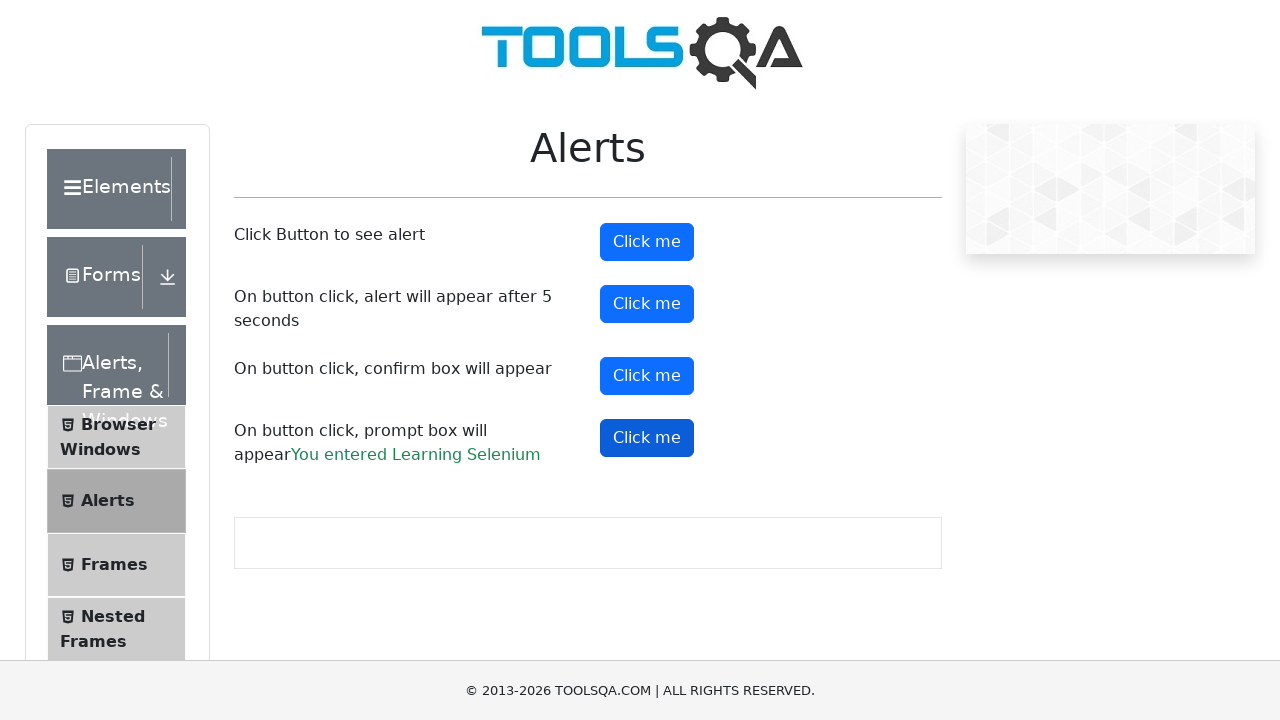

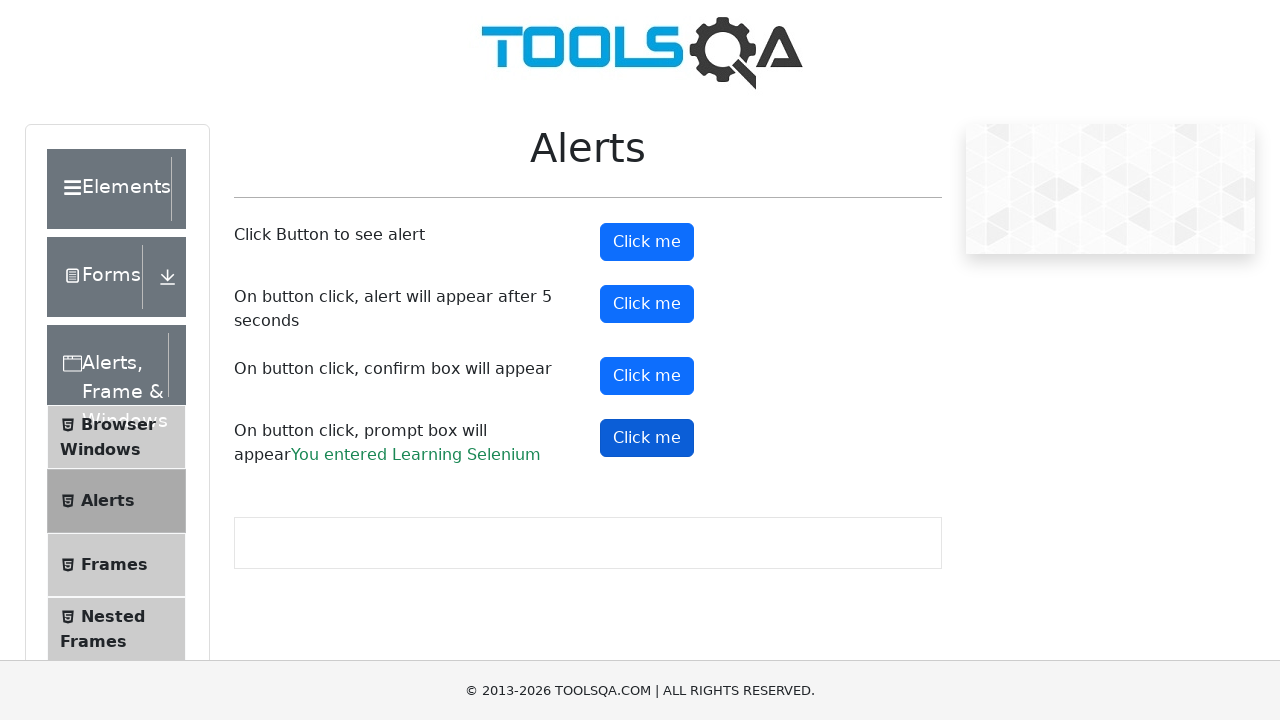